Tests navigation through multiple httpbin.org pages sequentially to verify page loading works correctly.

Starting URL: https://httpbin.org/get

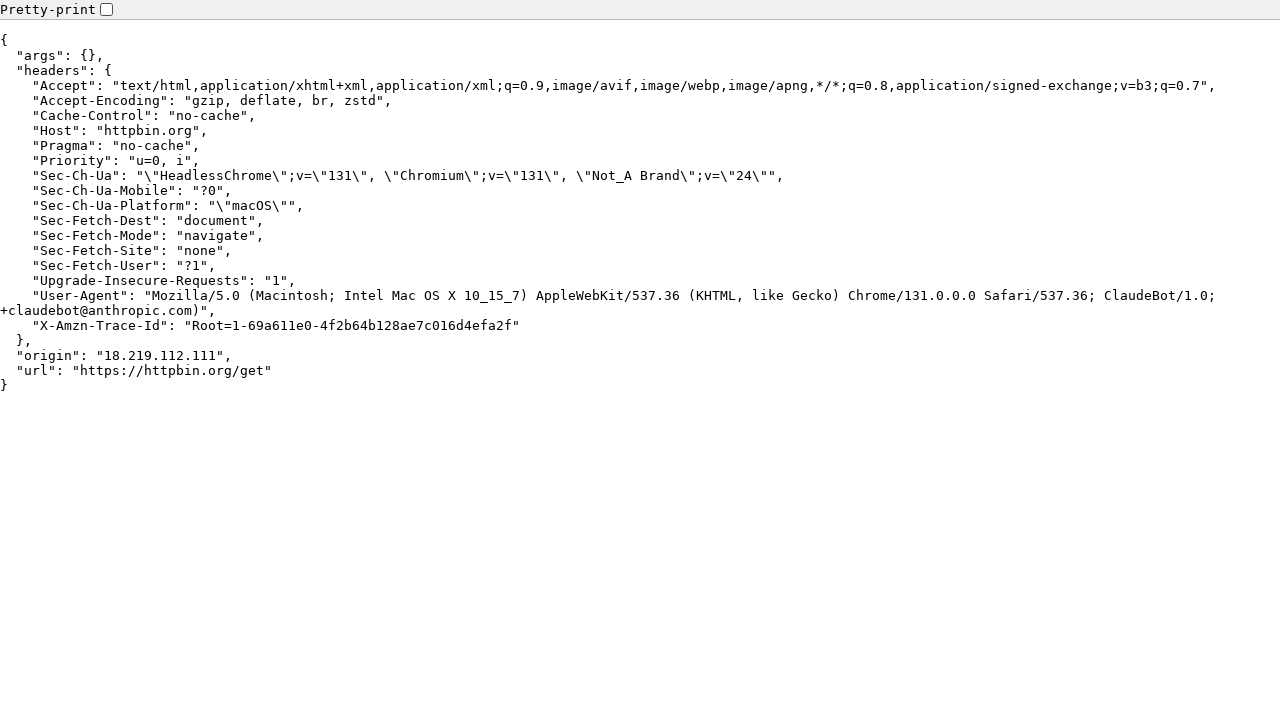

Waited for content to load on initial httpbin.org/get page
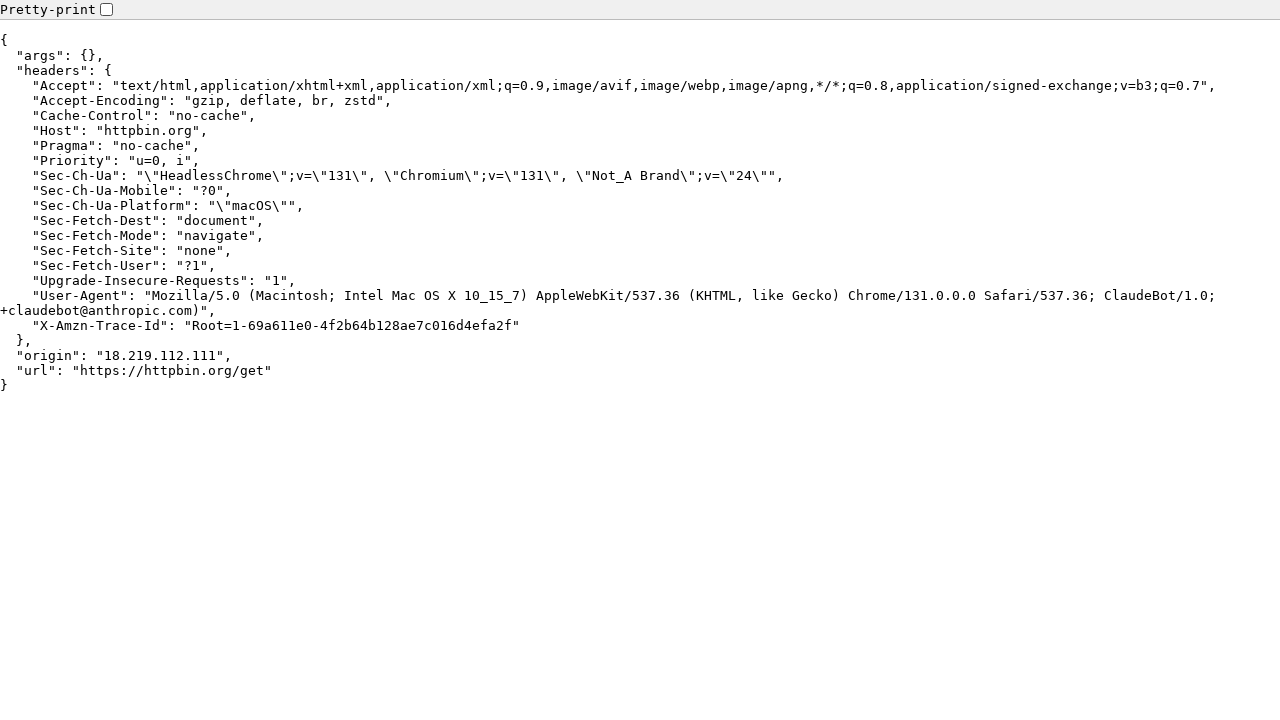

Navigated to httpbin.org/headers page
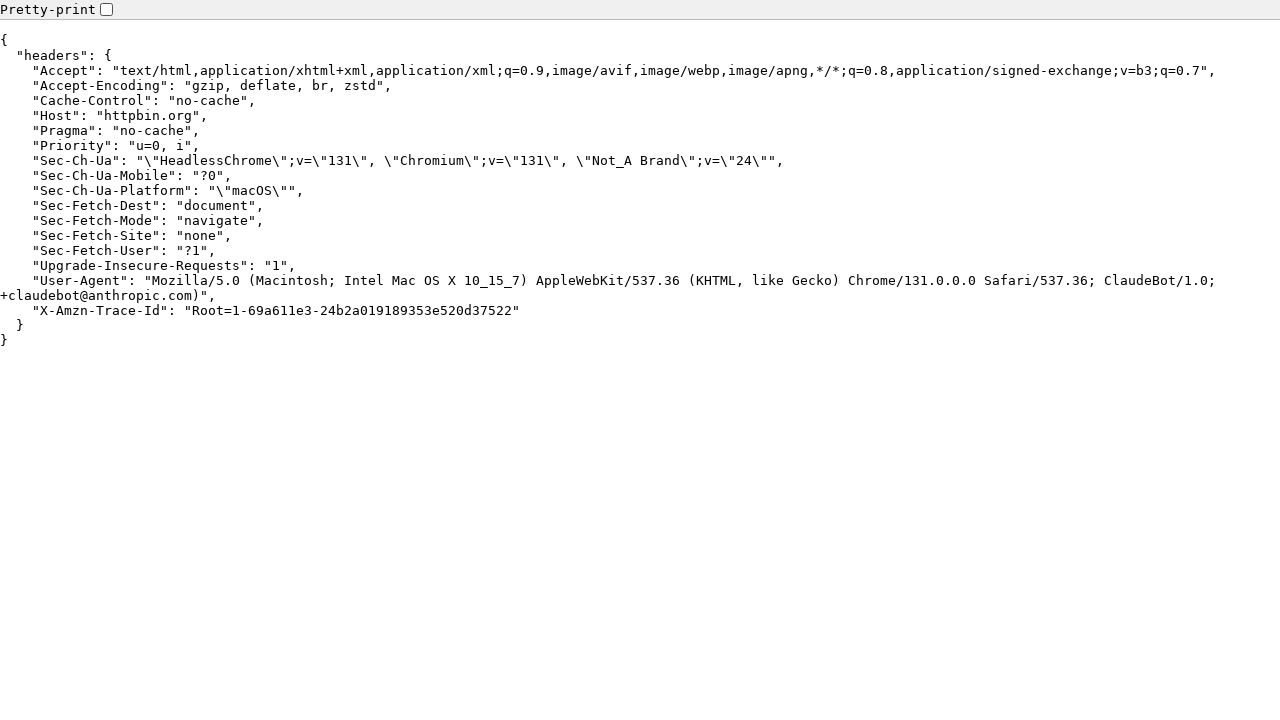

Waited for content to load on headers page
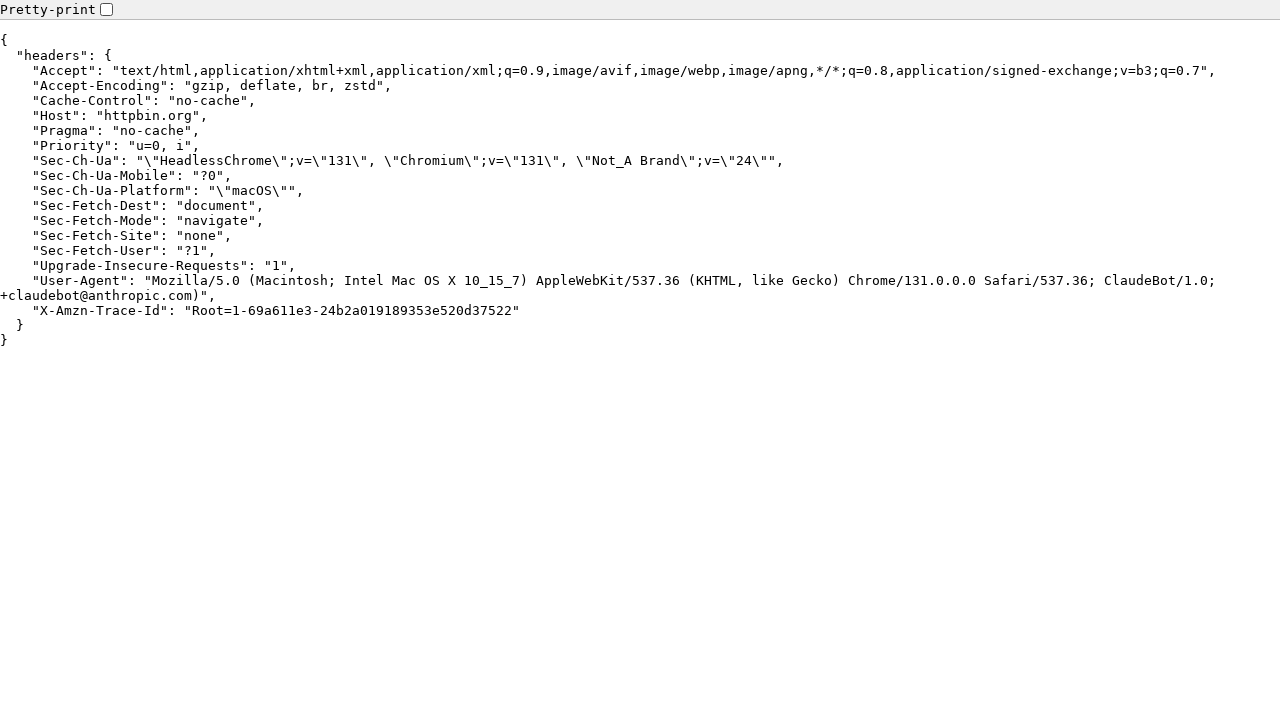

Navigated to httpbin.org/user-agent page
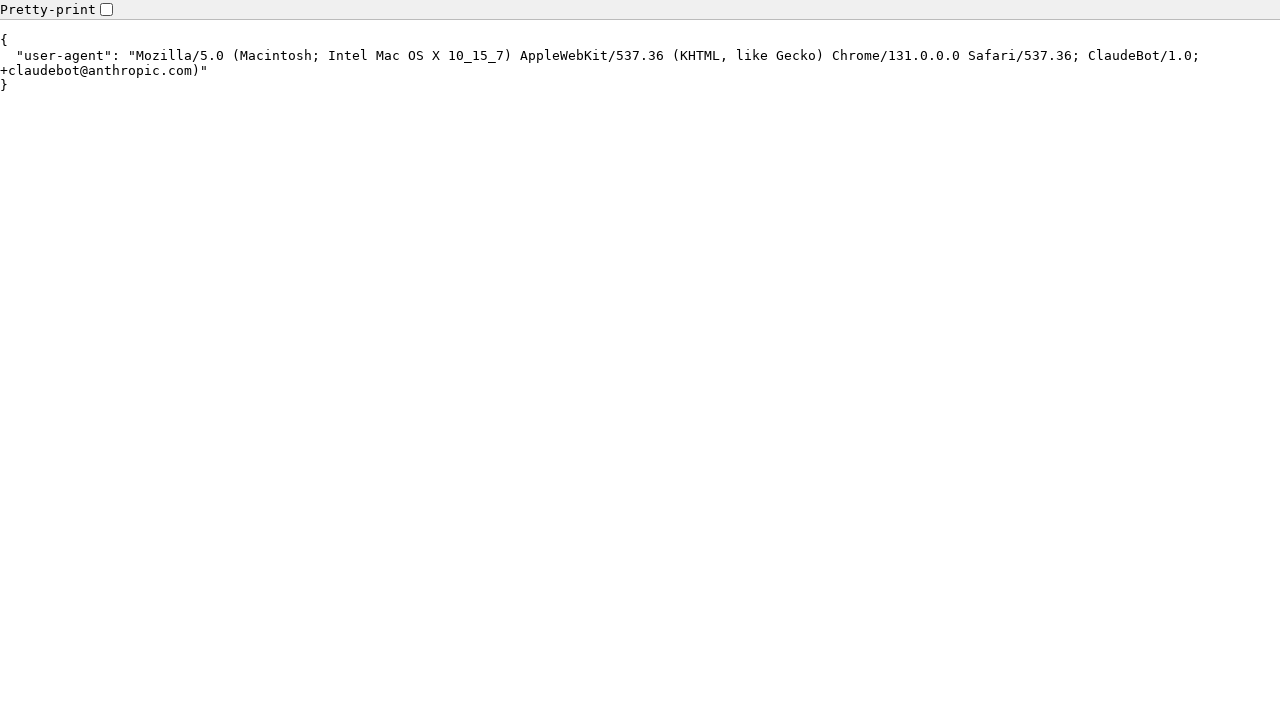

Waited for content to load on user-agent page
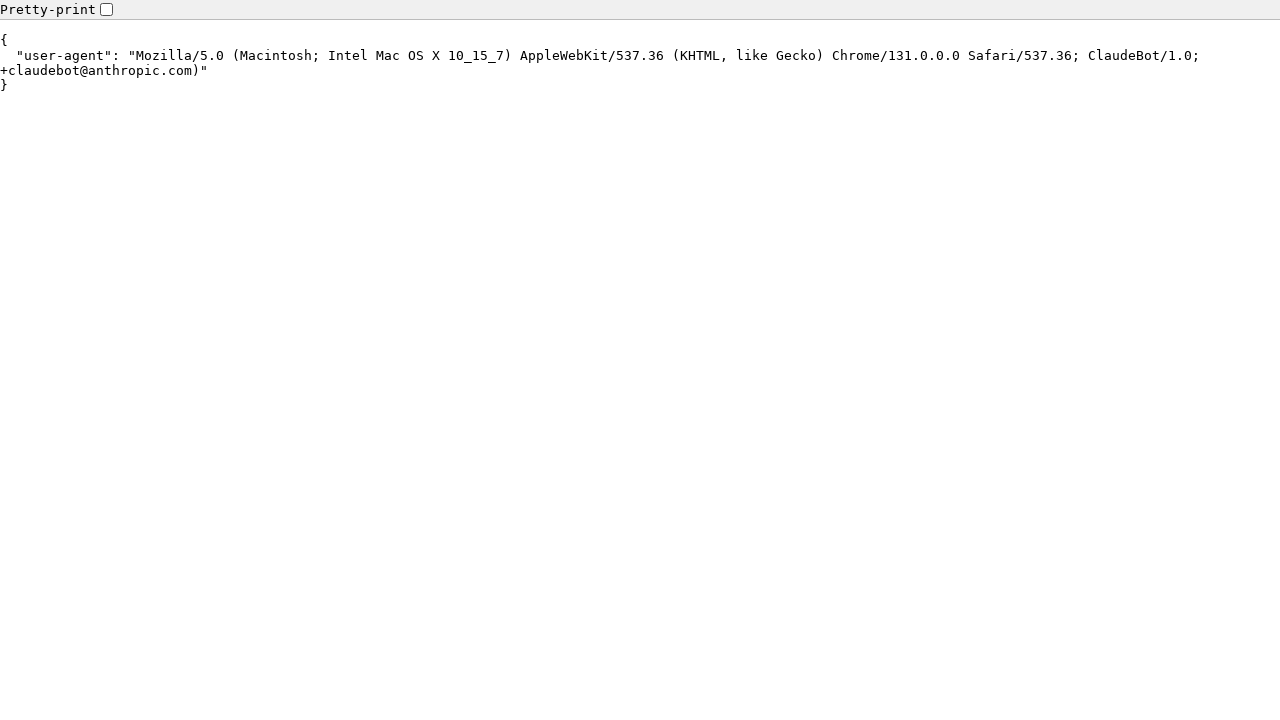

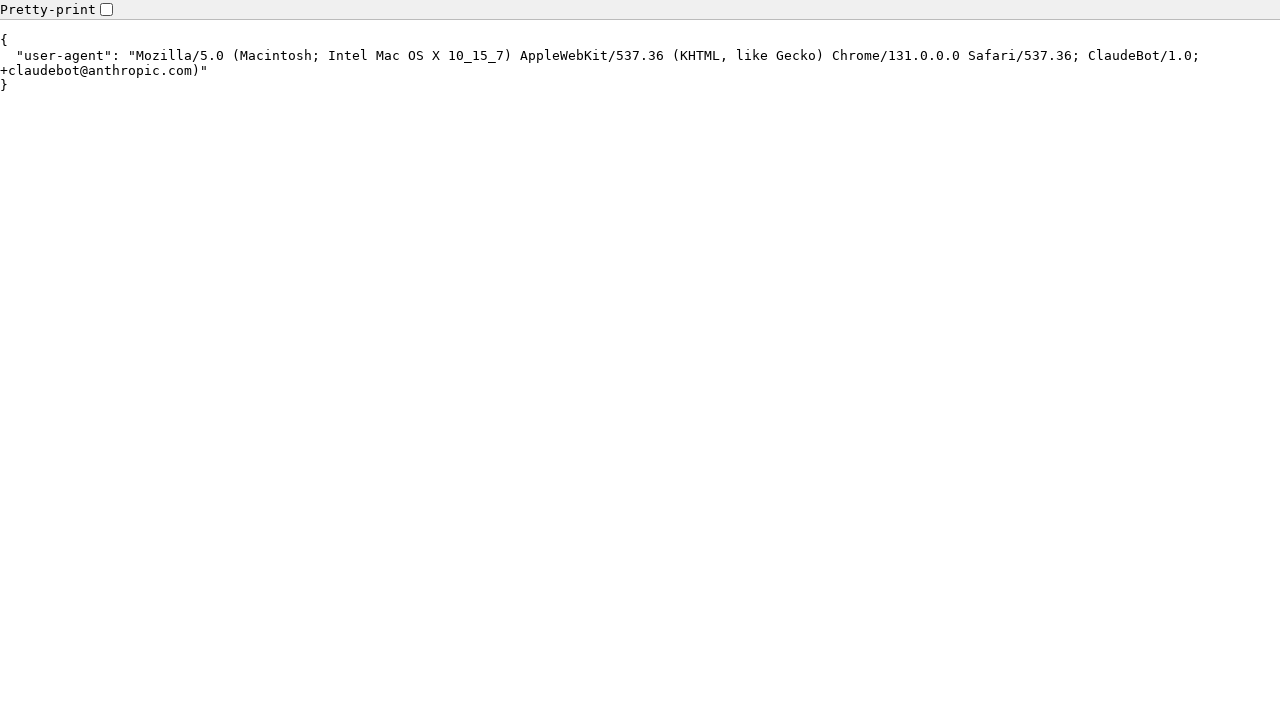